Tests the jQuery UI resizable widget by switching to the demo iframe, locating the resize handle, and performing double-click and drag-and-drop actions to resize the element.

Starting URL: https://jqueryui.com/resizable/

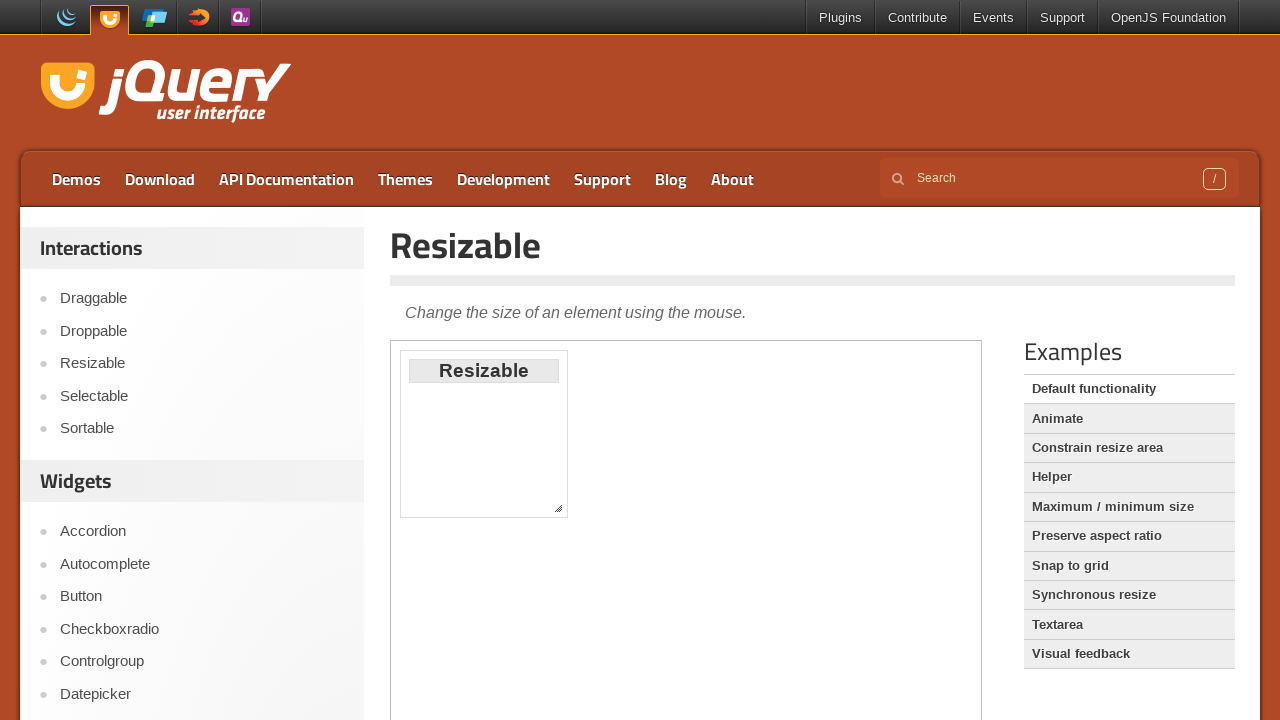

Waited 3 seconds for page to load
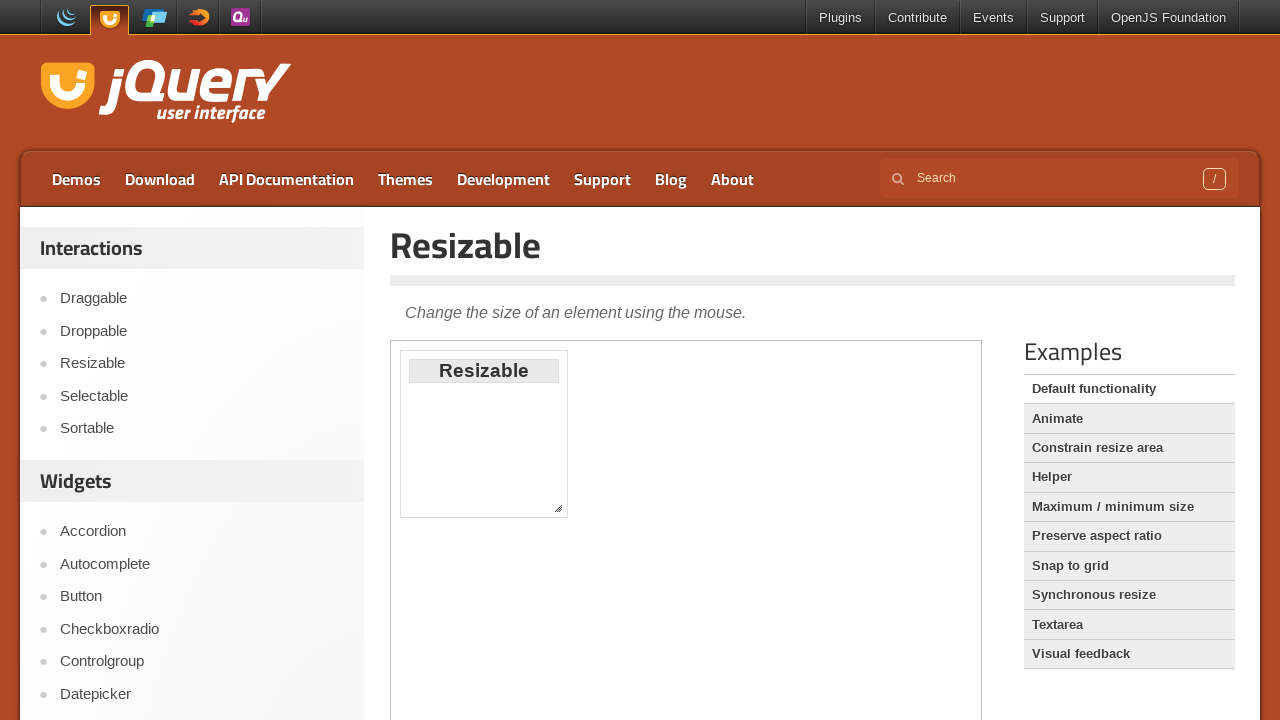

Located and switched to demo iframe
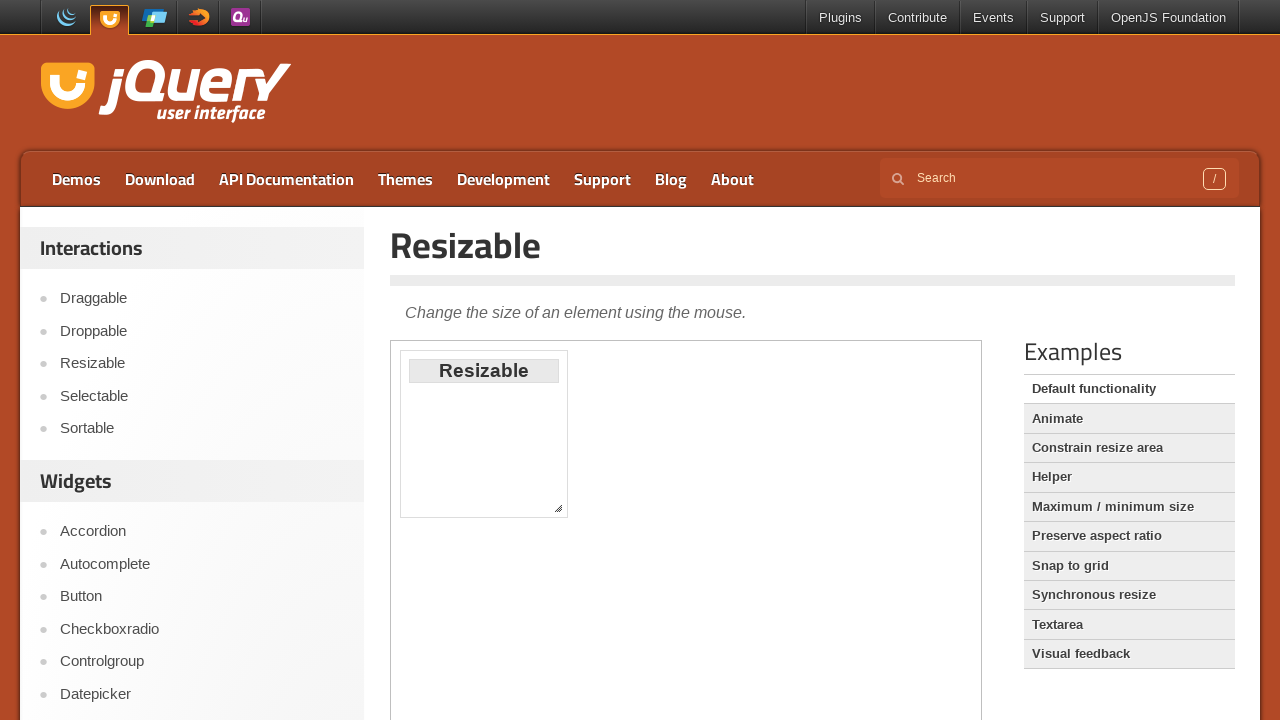

Located resize handle element
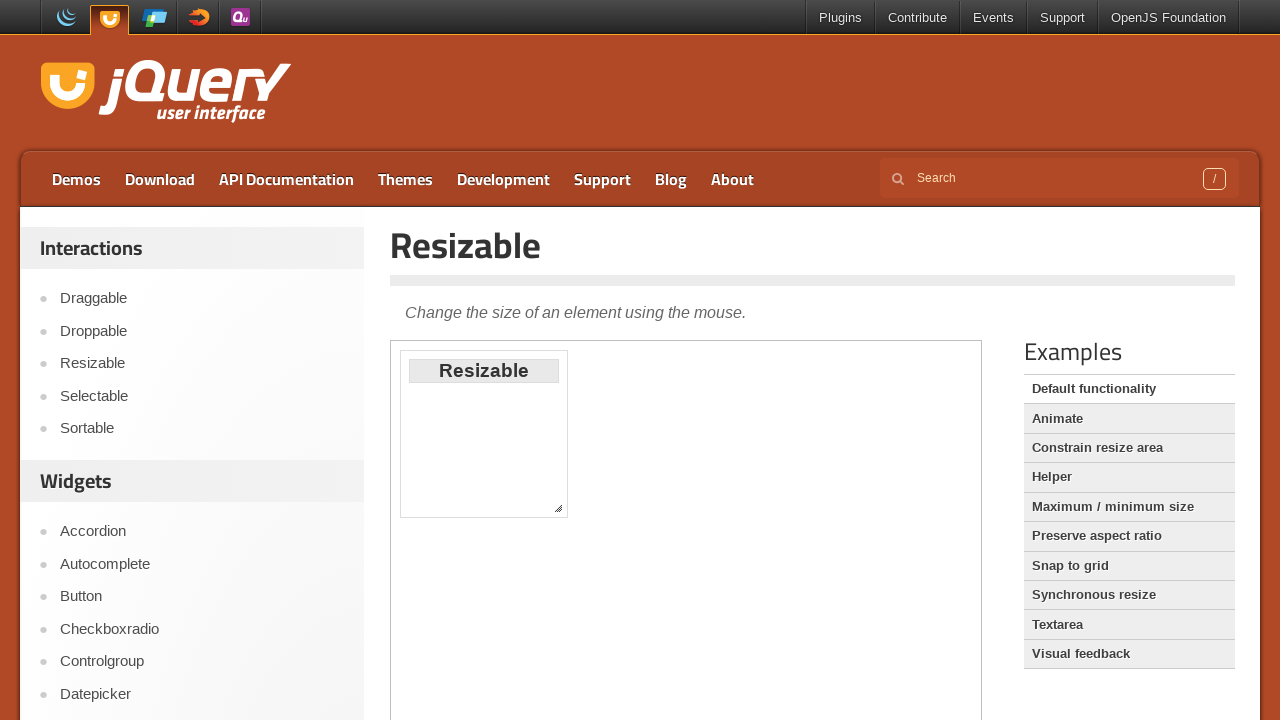

Double-clicked on resize handle at (558, 508) on iframe.demo-frame >> internal:control=enter-frame >> div.ui-resizable-handle.ui-
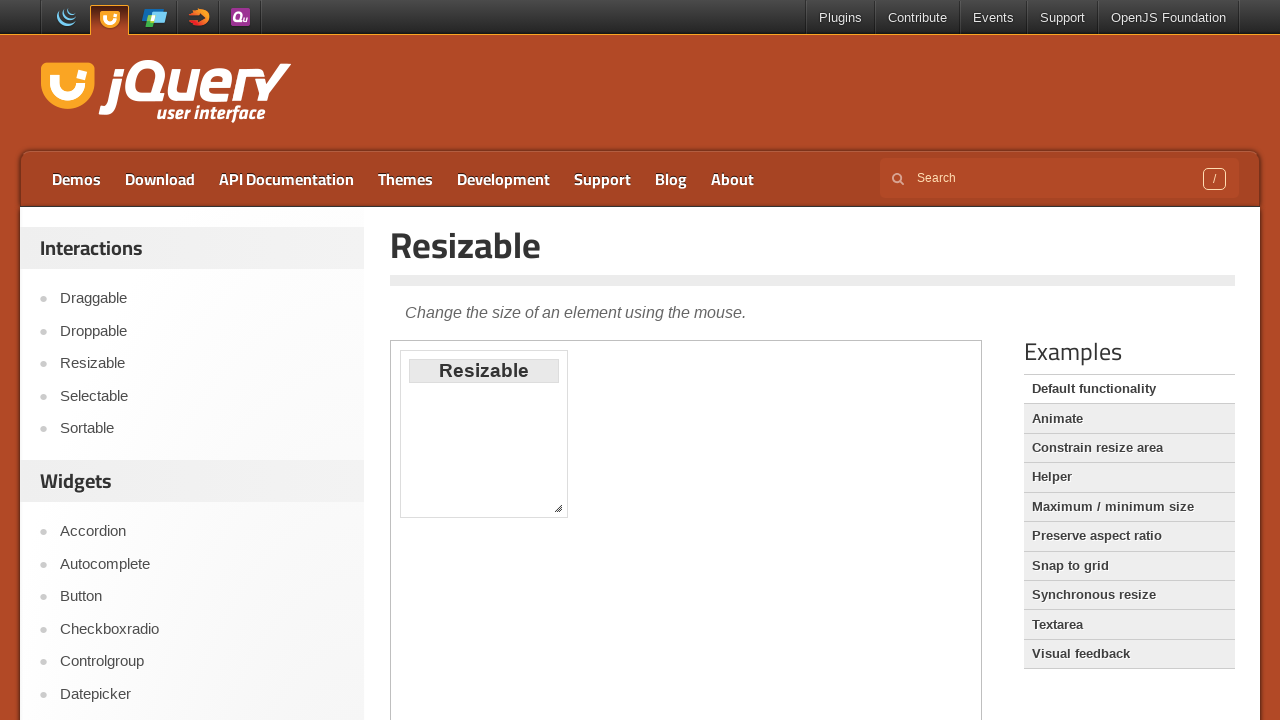

Retrieved bounding box of resize handle
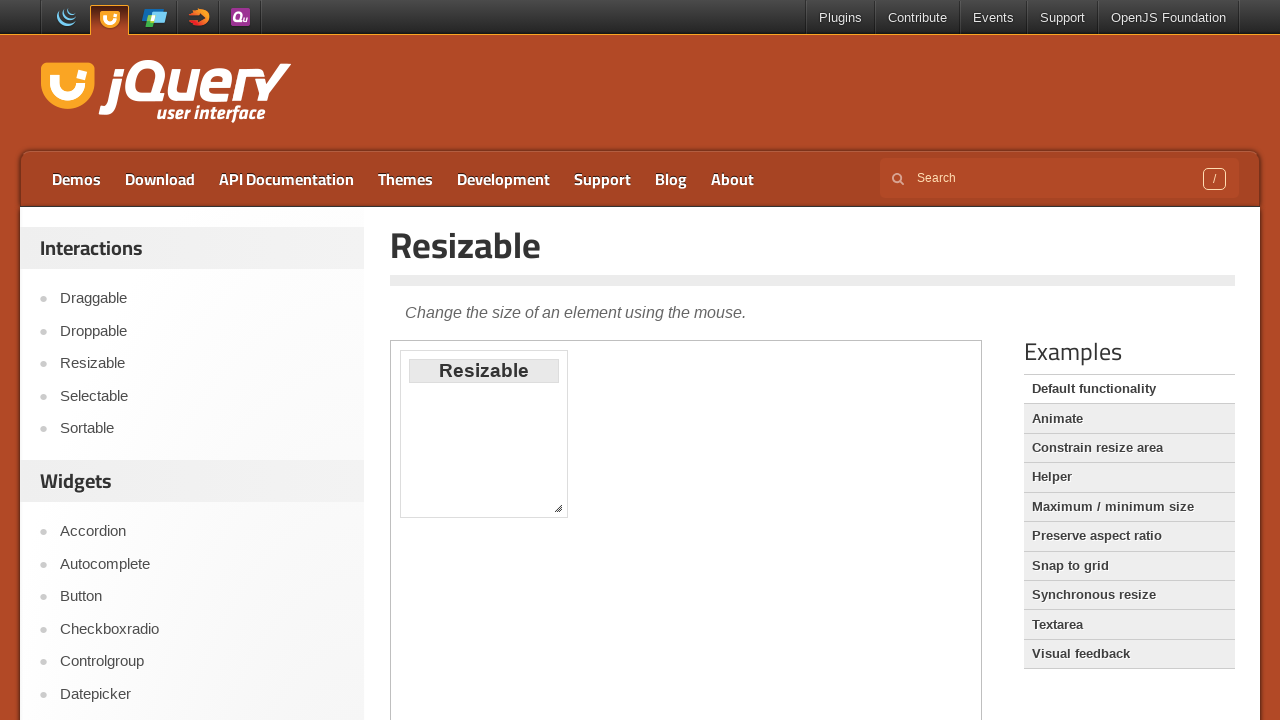

Moved mouse to center of resize handle at (558, 508)
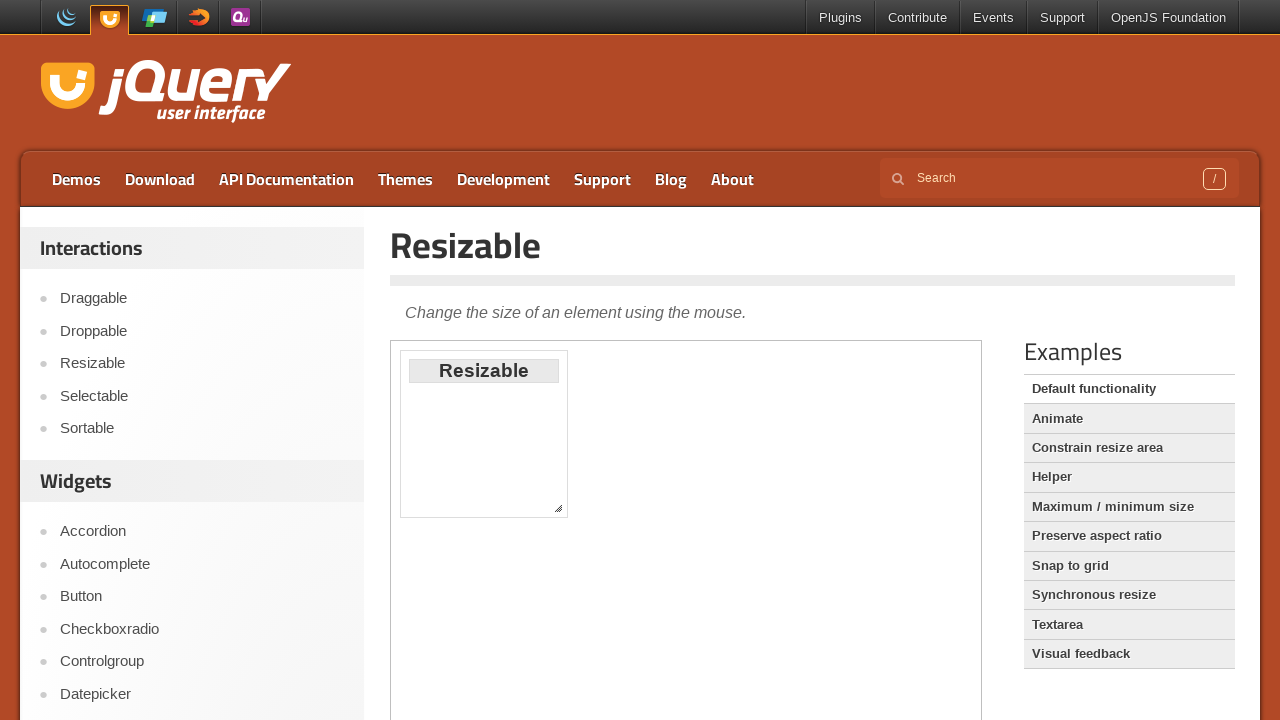

Pressed mouse button down on resize handle at (558, 508)
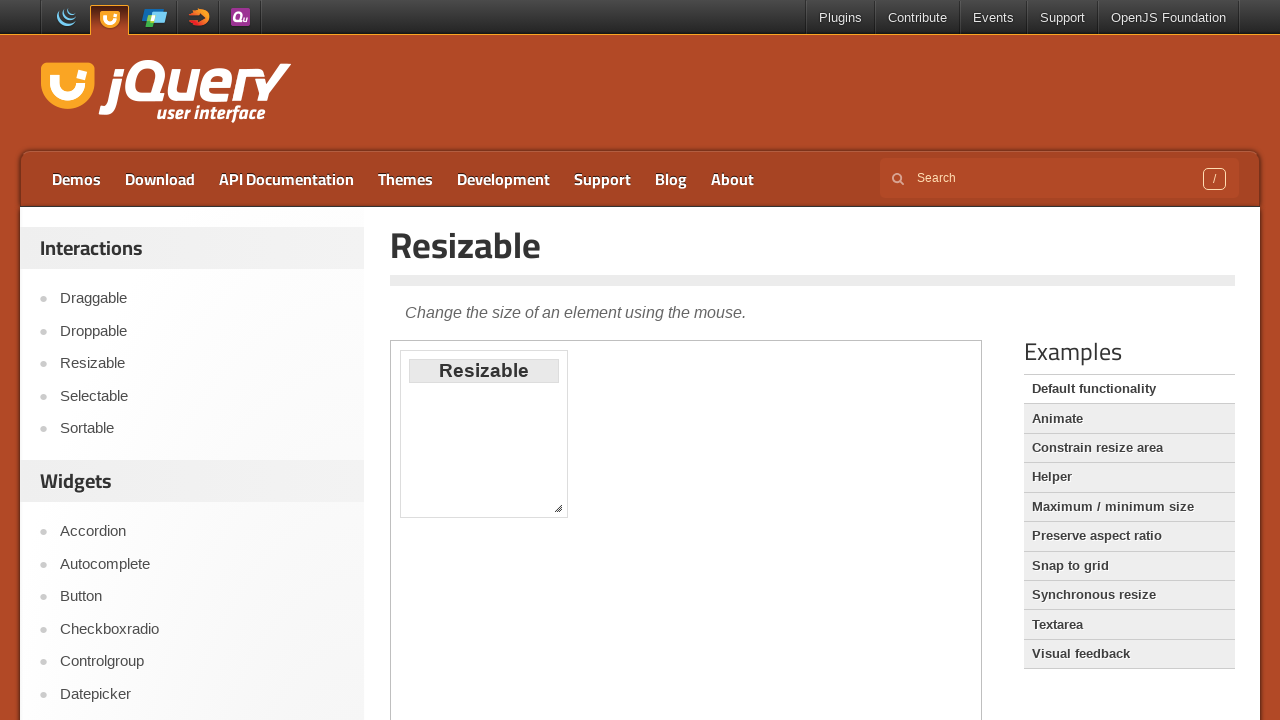

Dragged resize handle by offset (52, 62) at (610, 570)
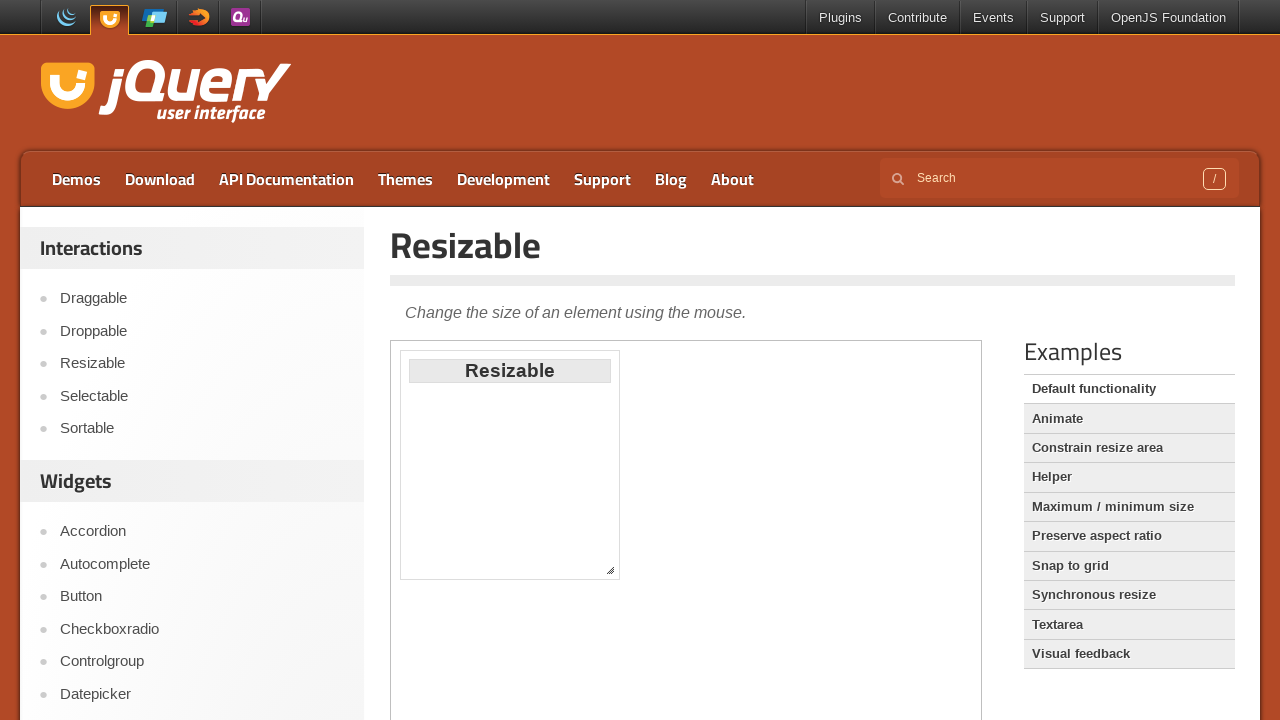

Released mouse button to complete resize drag operation at (610, 570)
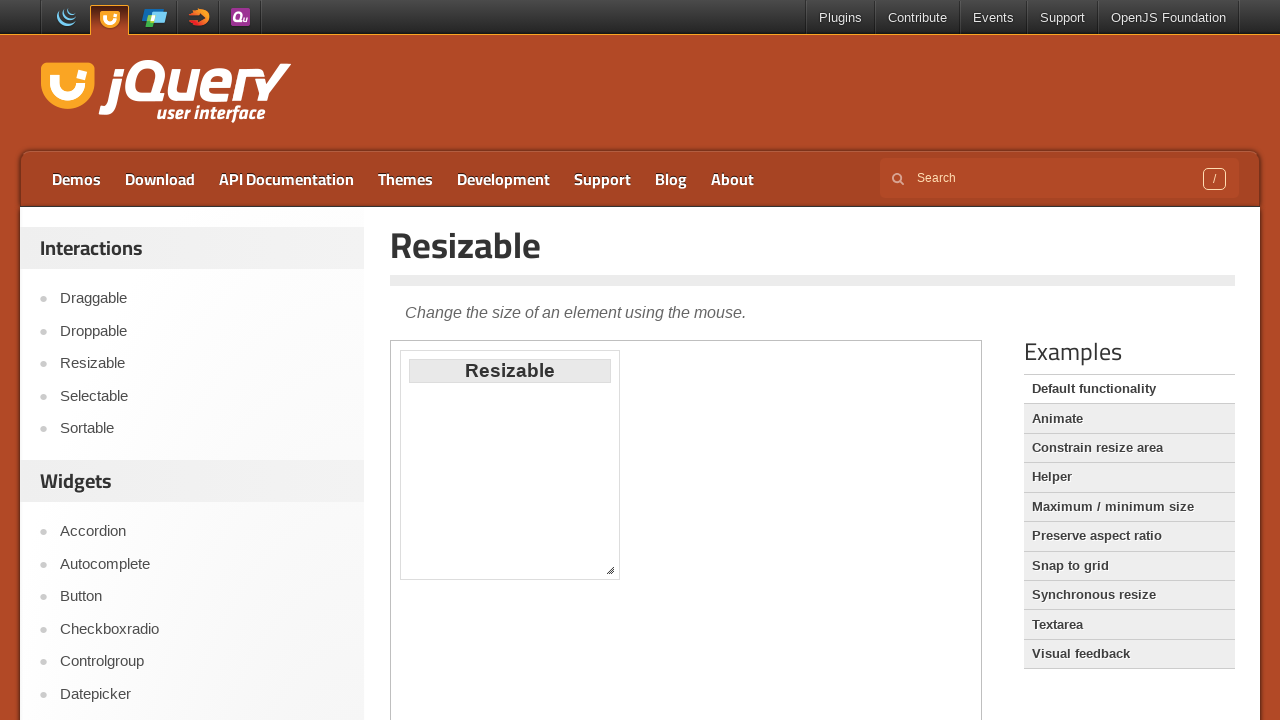

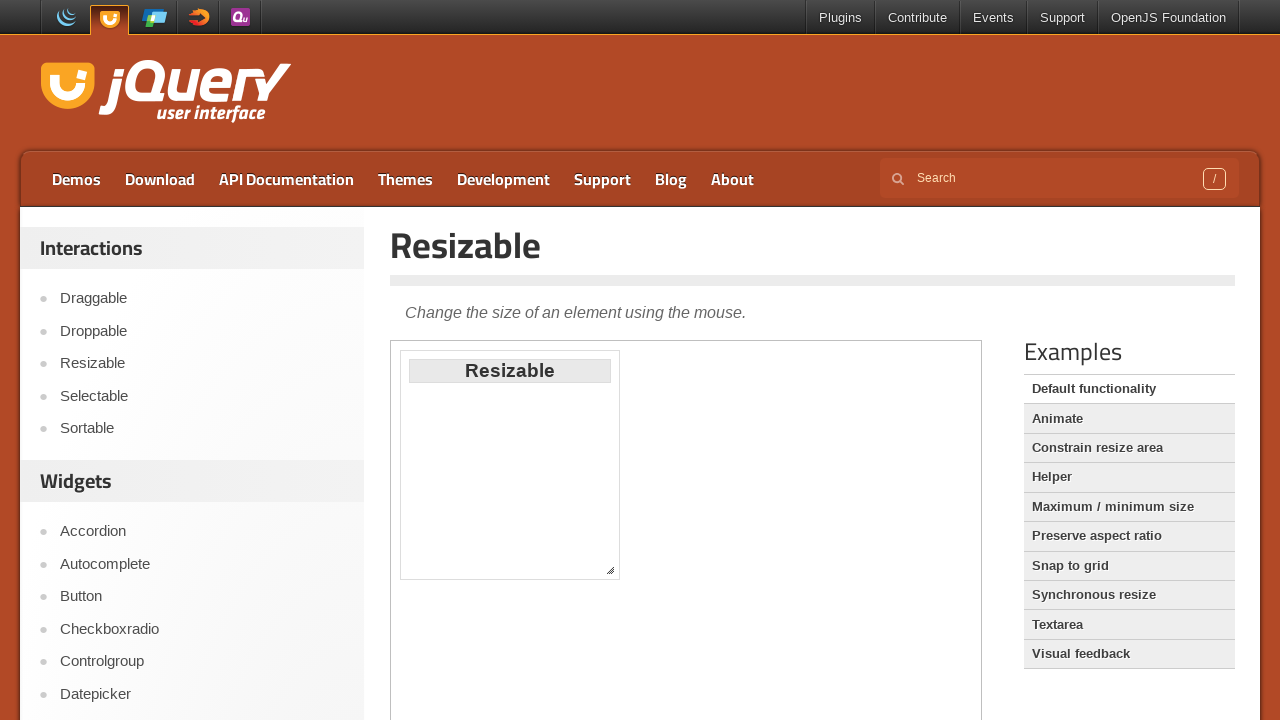